Tests alert handling by clicking a button and accepting the displayed alert

Starting URL: https://demoqa.com/alerts

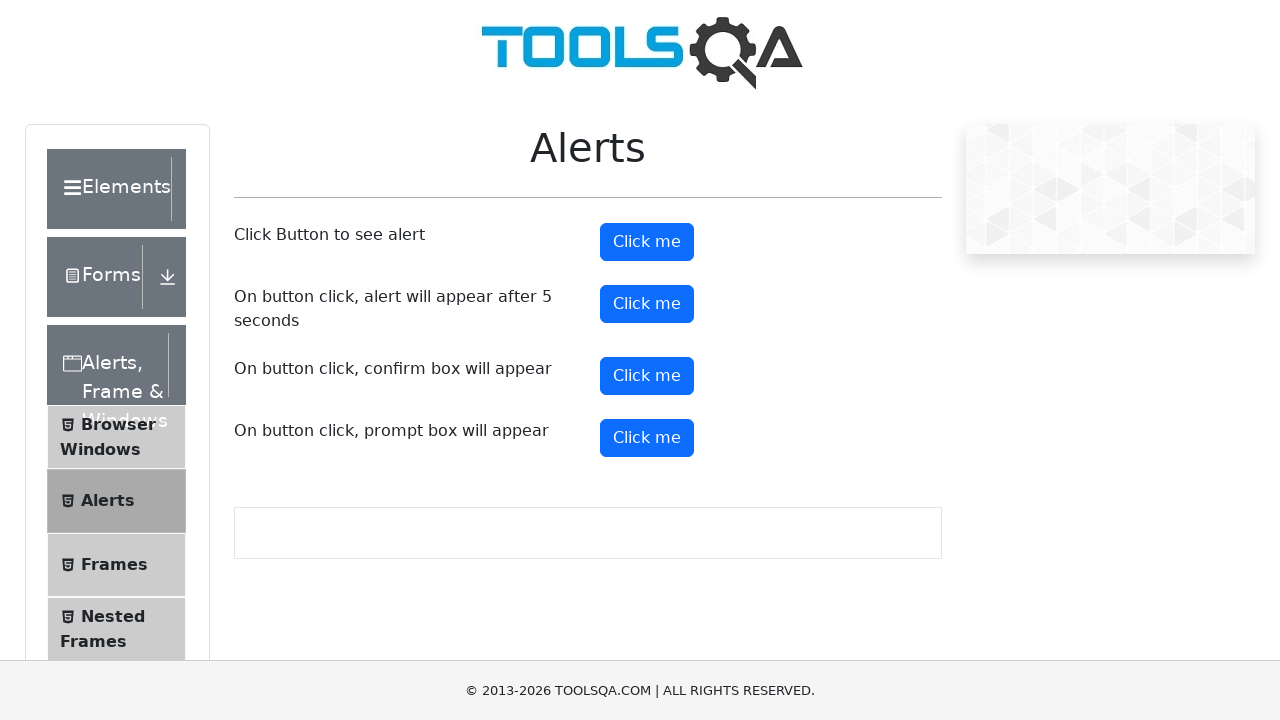

Set up dialog handler to automatically accept alerts
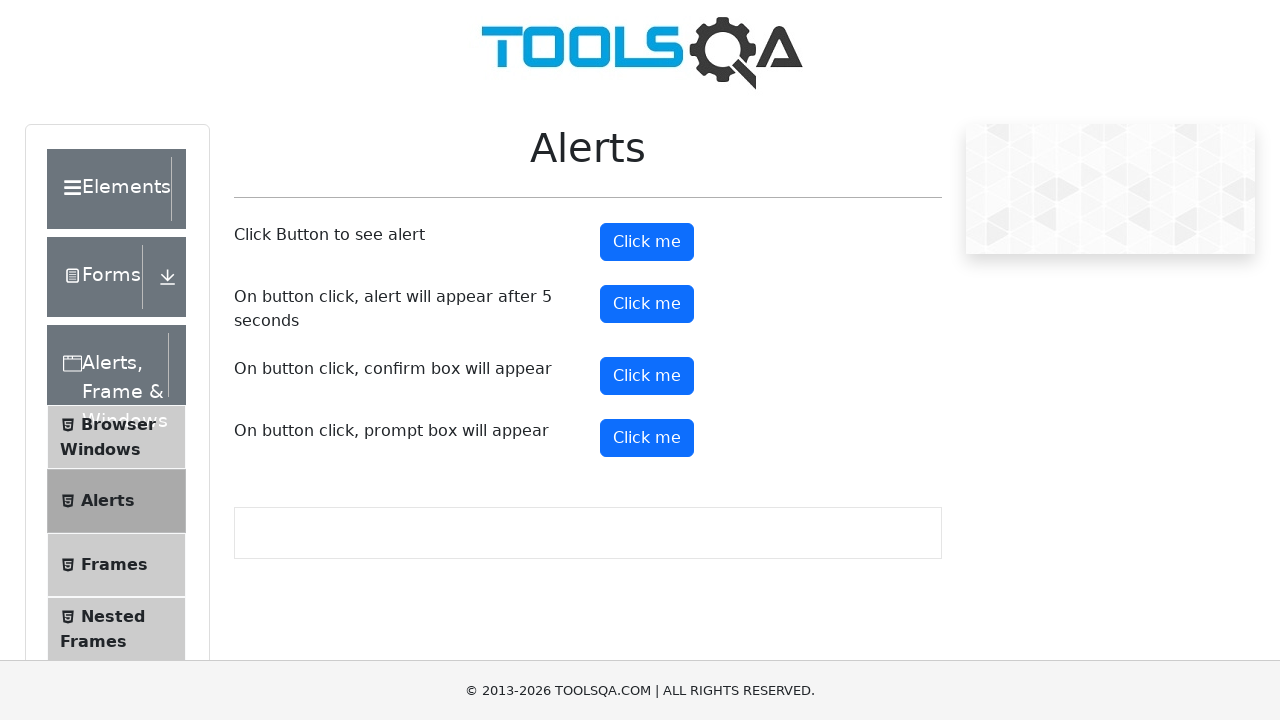

Clicked the alert button to trigger the alert at (647, 242) on xpath=//button[@id='alertButton']
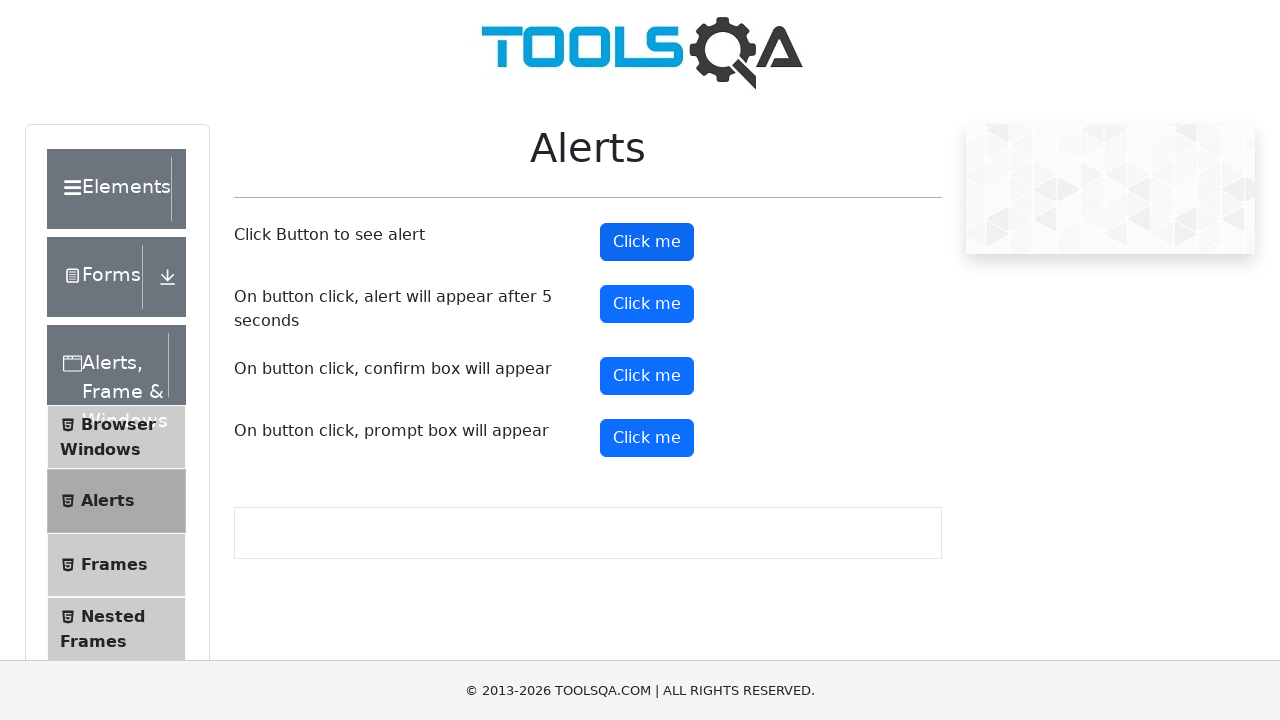

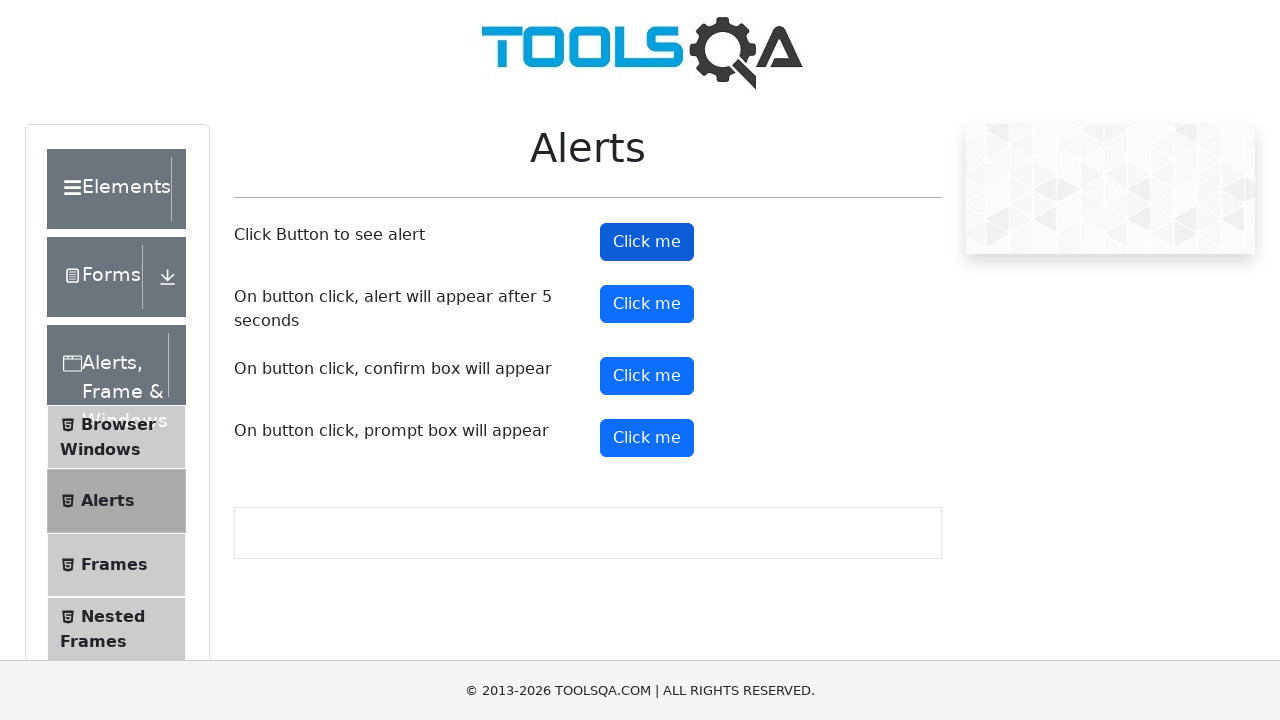